Tests the clear functionality on a form input field by entering text into the First Name field and then clearing it

Starting URL: https://www.tutorialspoint.com/selenium/practice/selenium_automation_practice.php

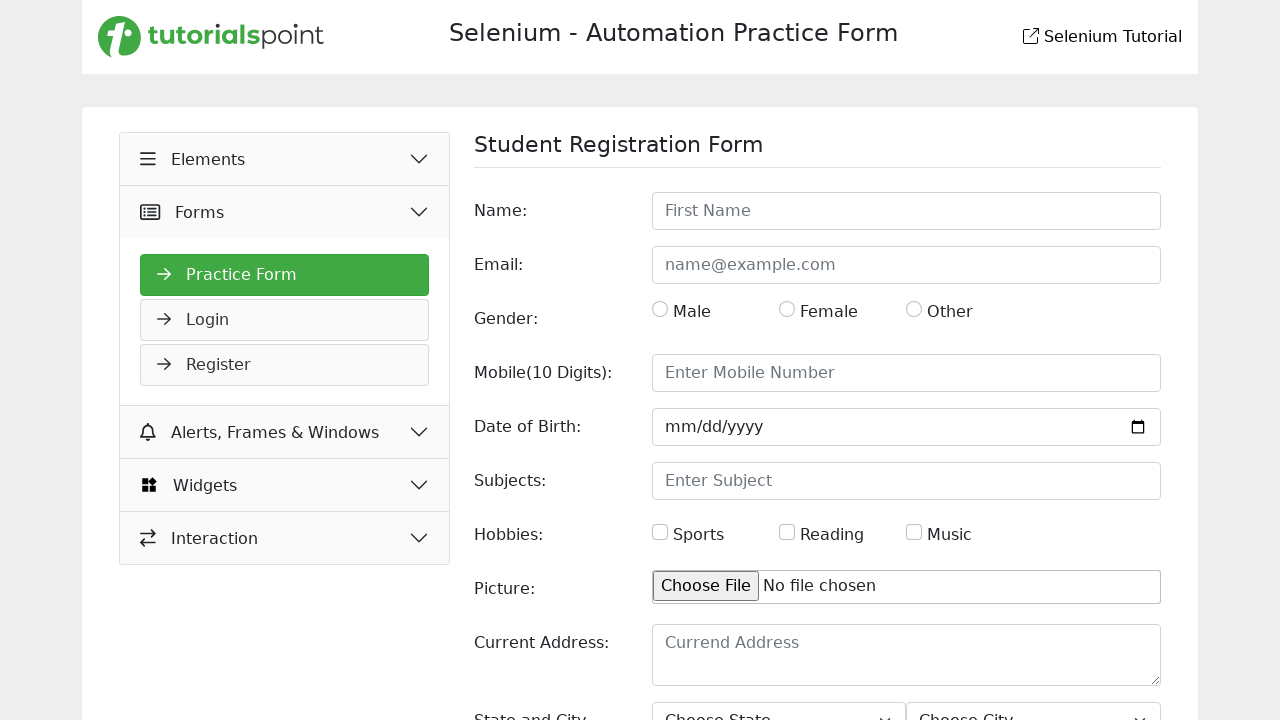

Waited for First Name input field to be visible
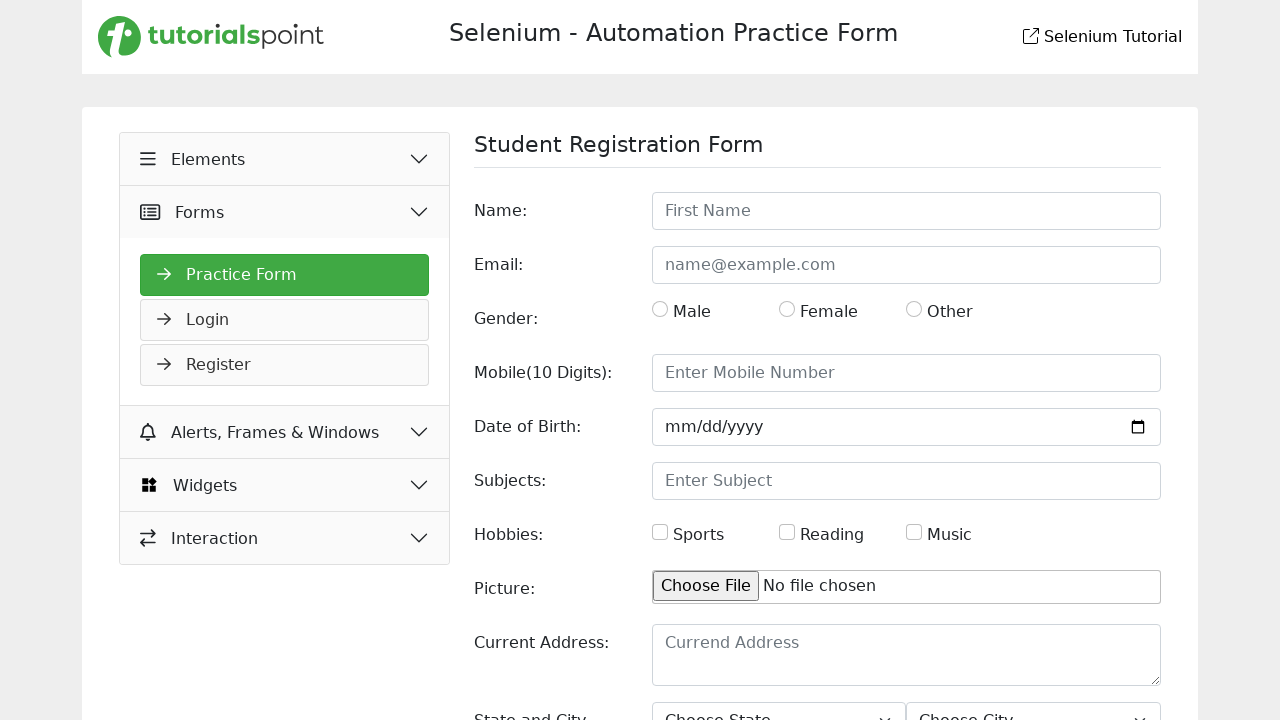

Filled First Name field with 'Ebrahim' on input[placeholder='First Name']
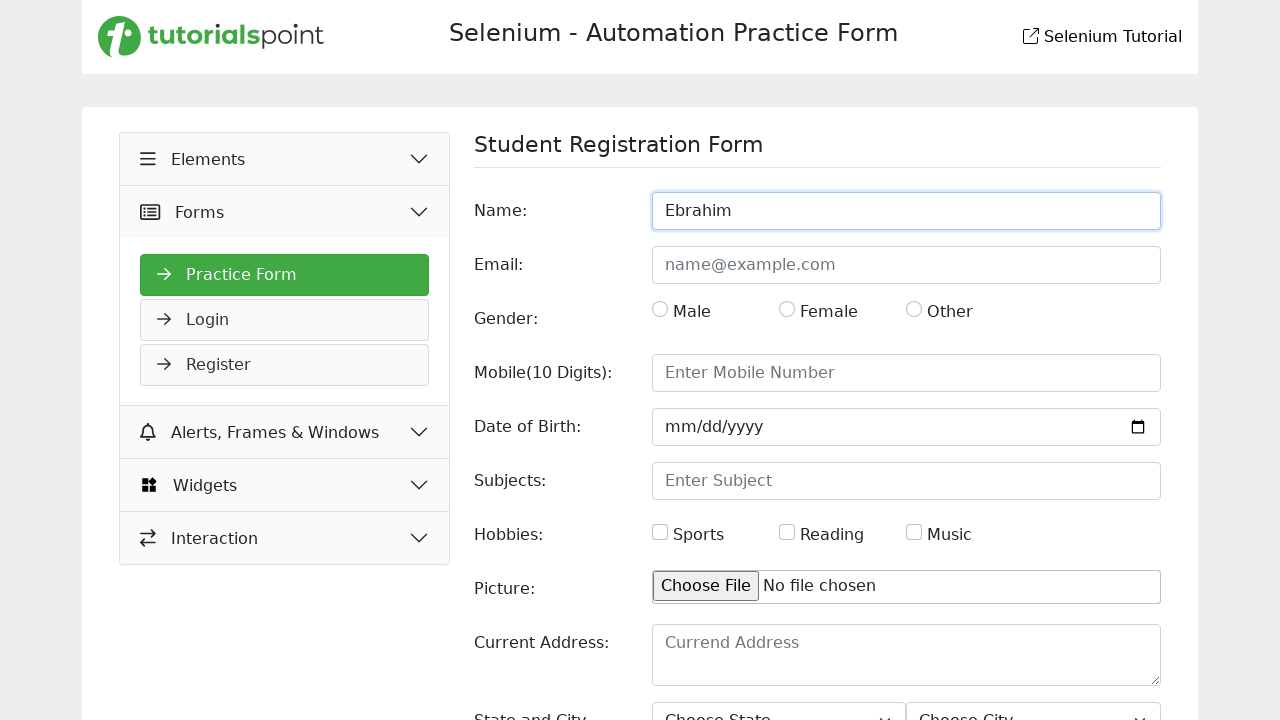

Cleared First Name field by filling with empty string on input[placeholder='First Name']
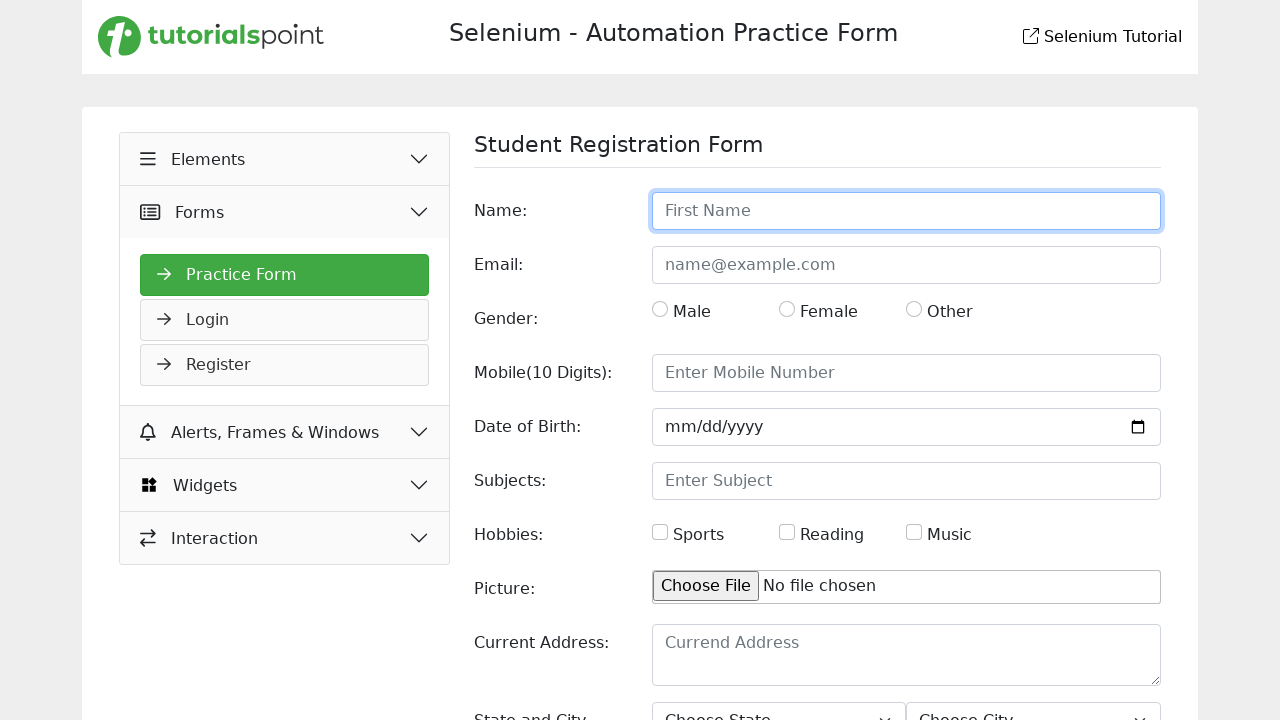

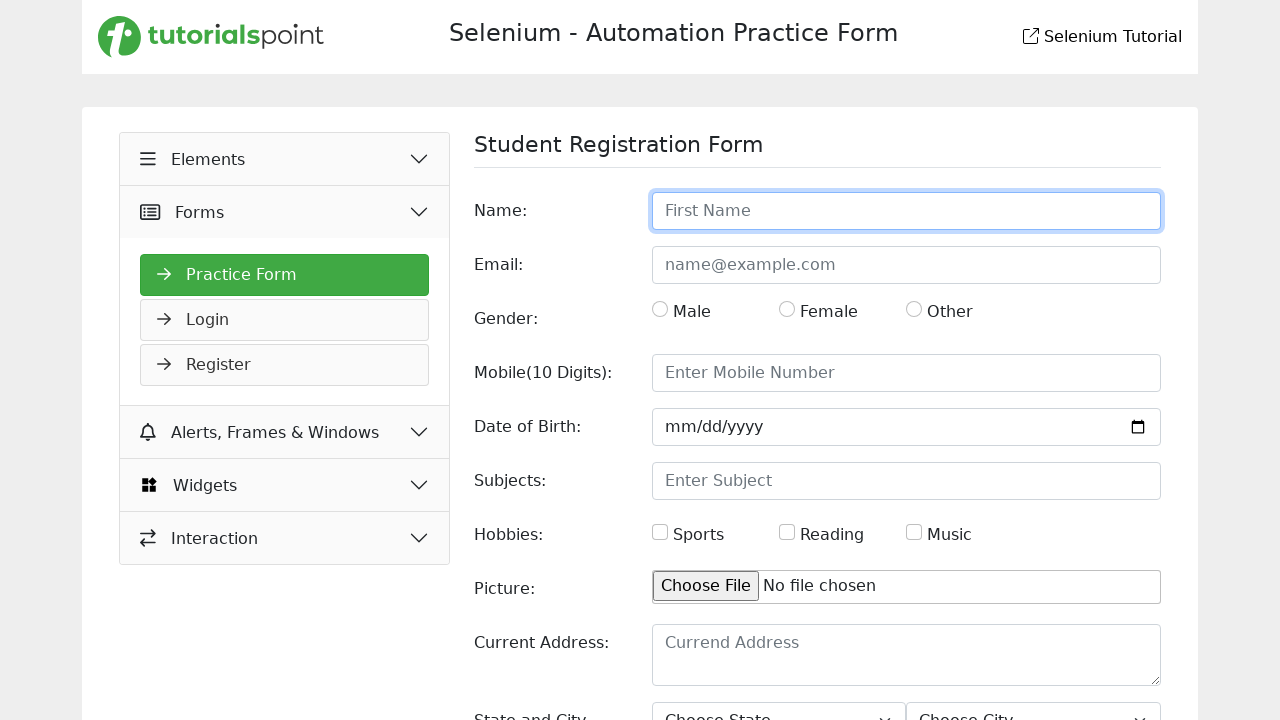